Simple navigation test that opens a Bengali news website (Anandabazar Patrika) and maximizes the browser window to verify the page loads successfully.

Starting URL: http://www.anandabazar.com/

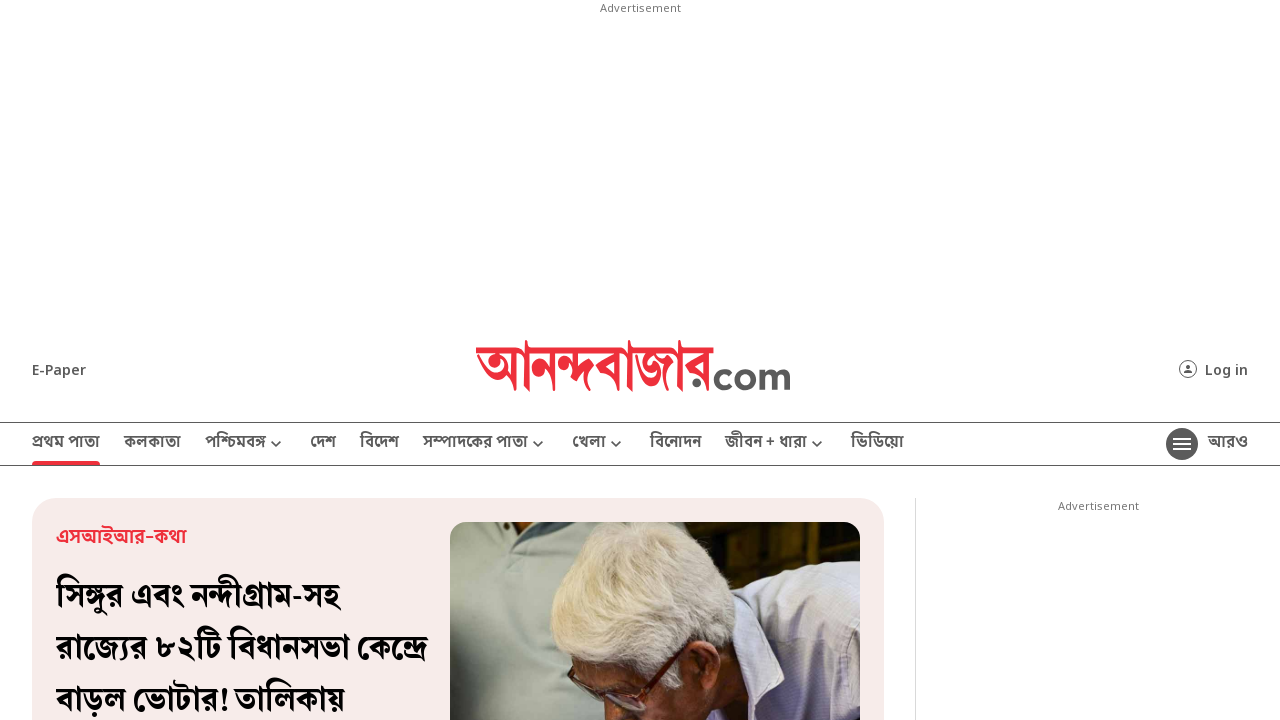

Waited for page to load - DOM content loaded
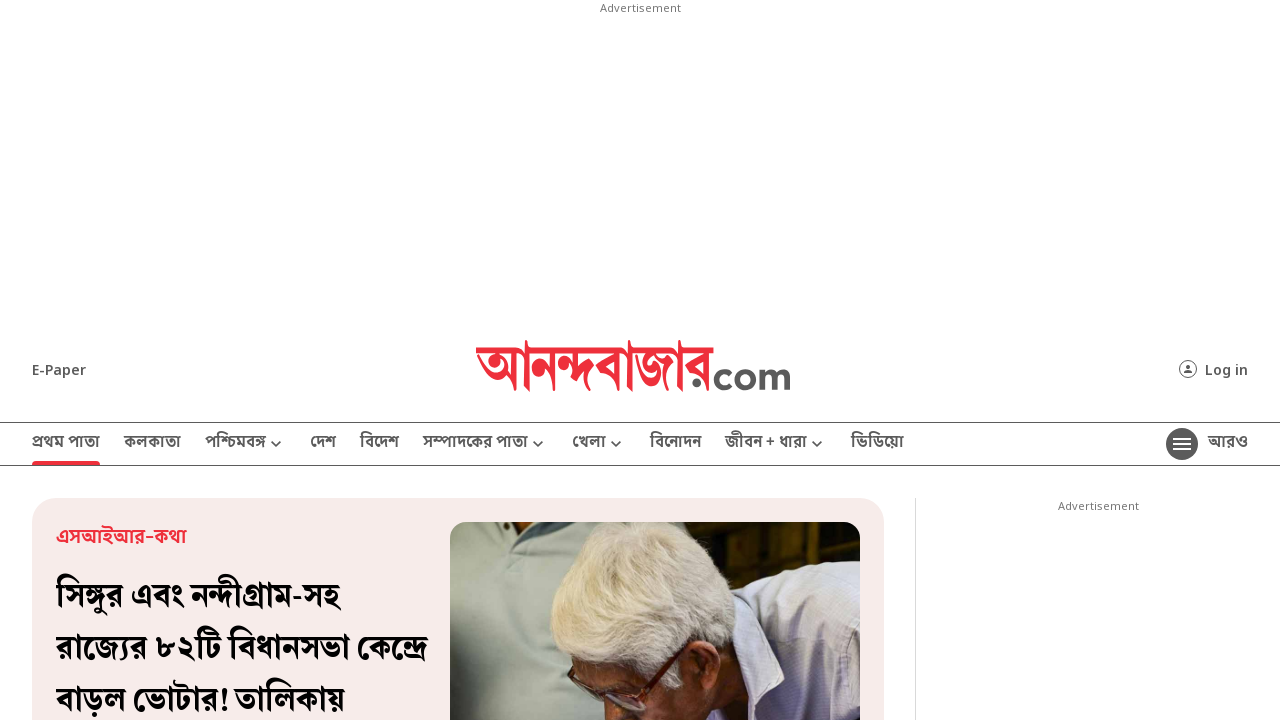

Maximized browser window to 1920x1080 resolution
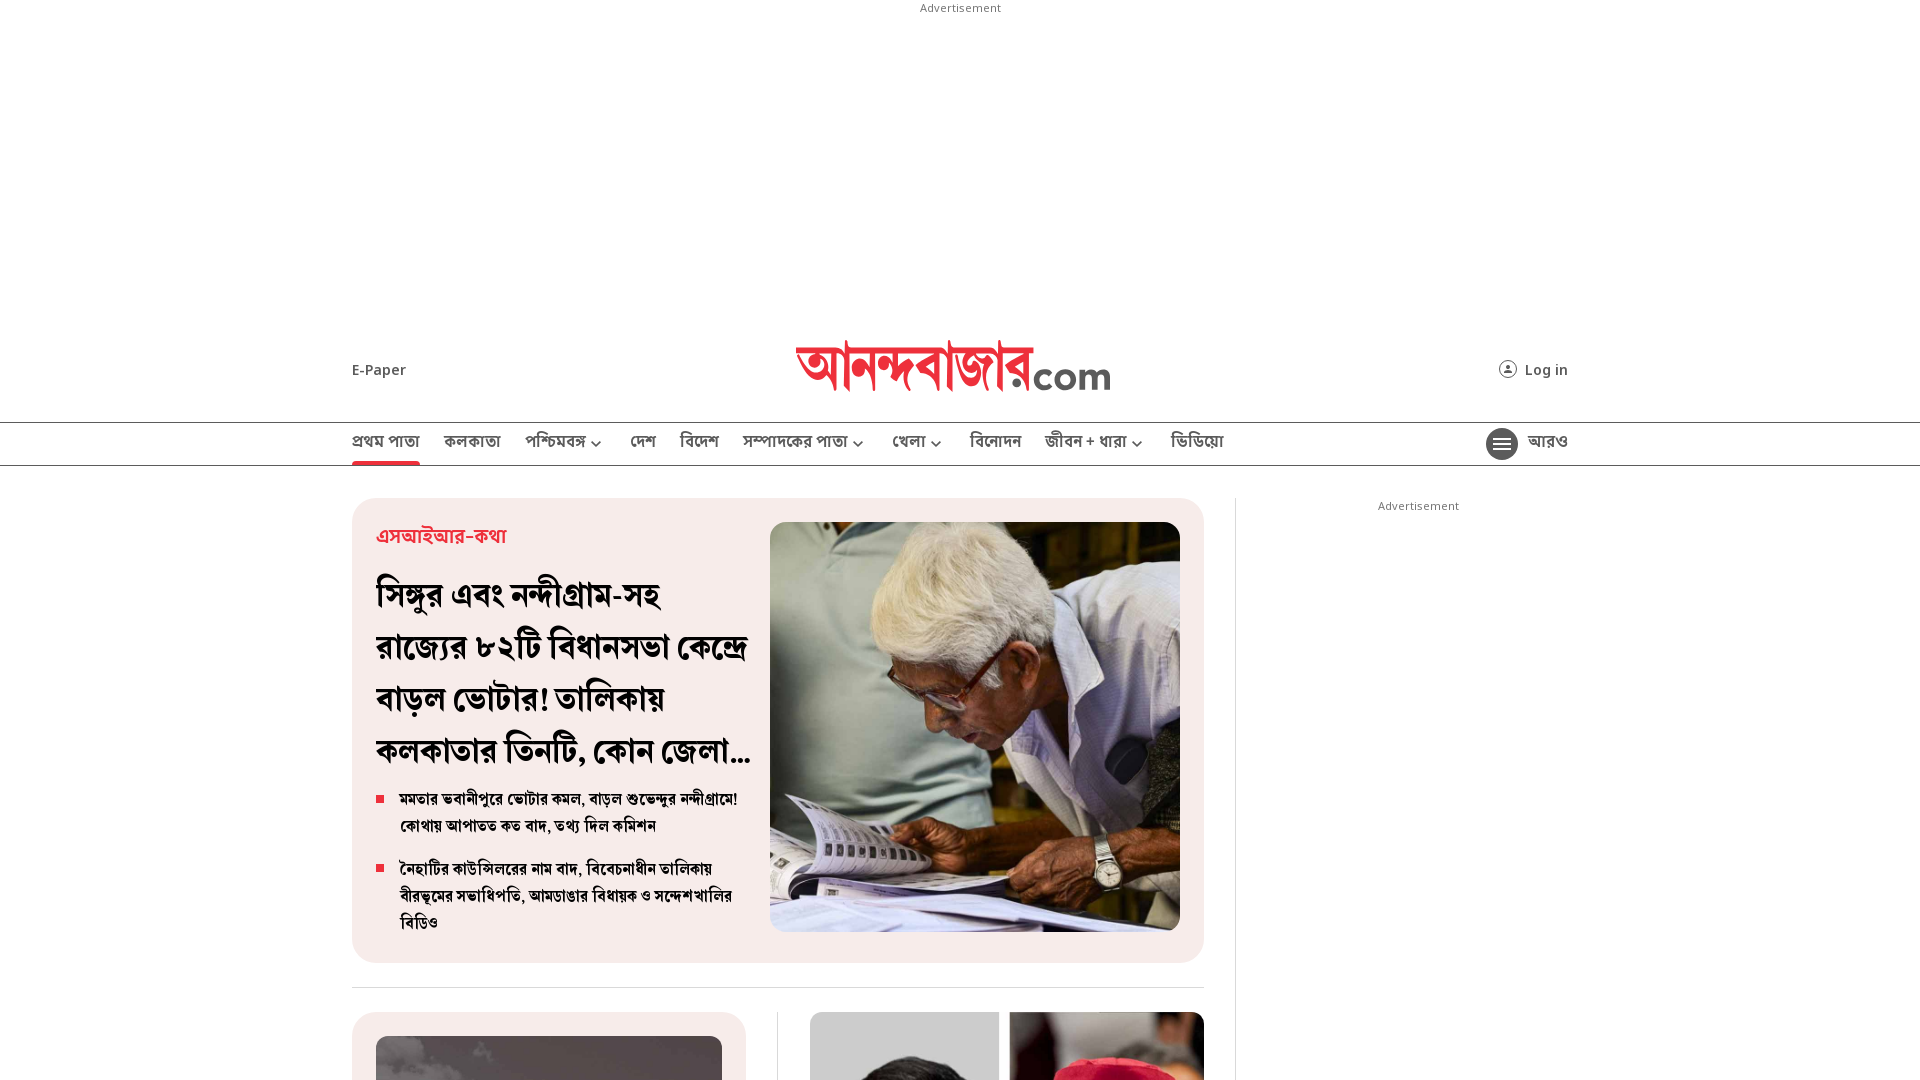

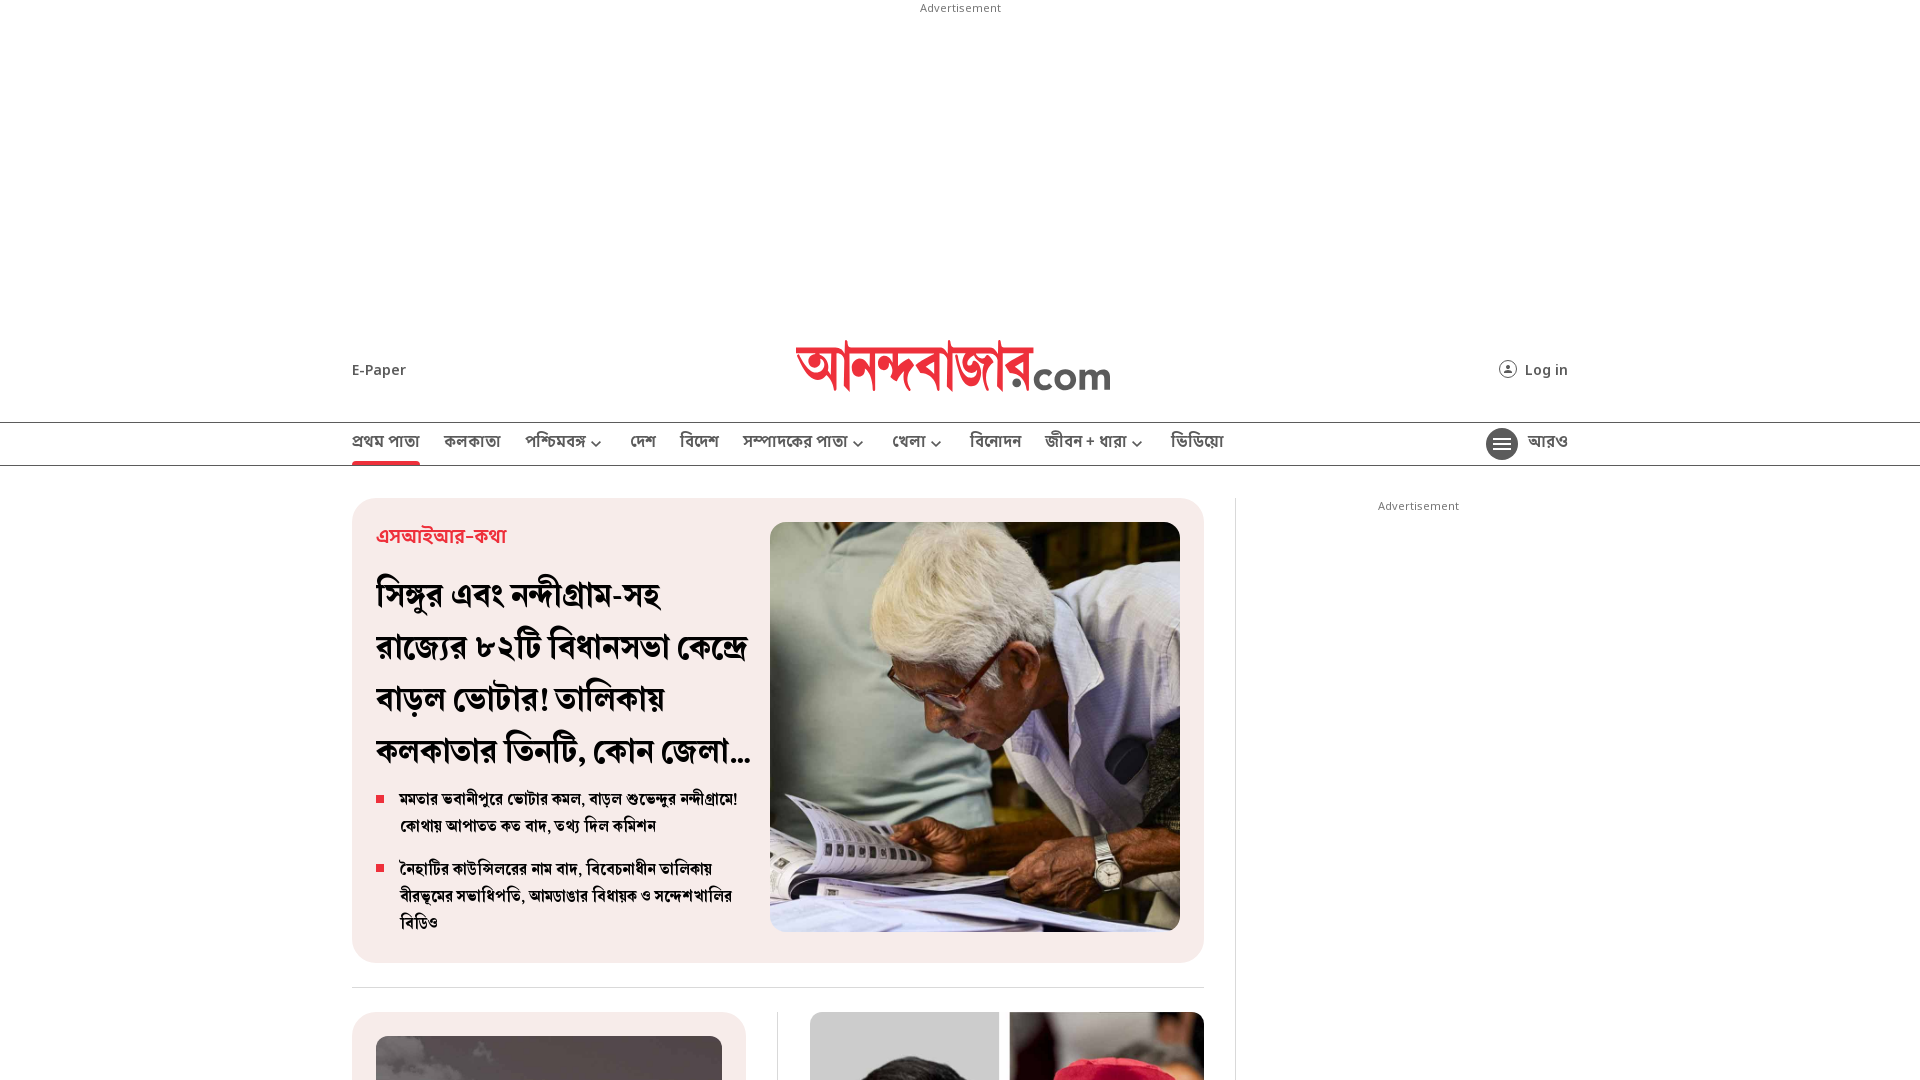